Tests the Company Reviews link in the footer section

Starting URL: https://101internet.ru/abakan

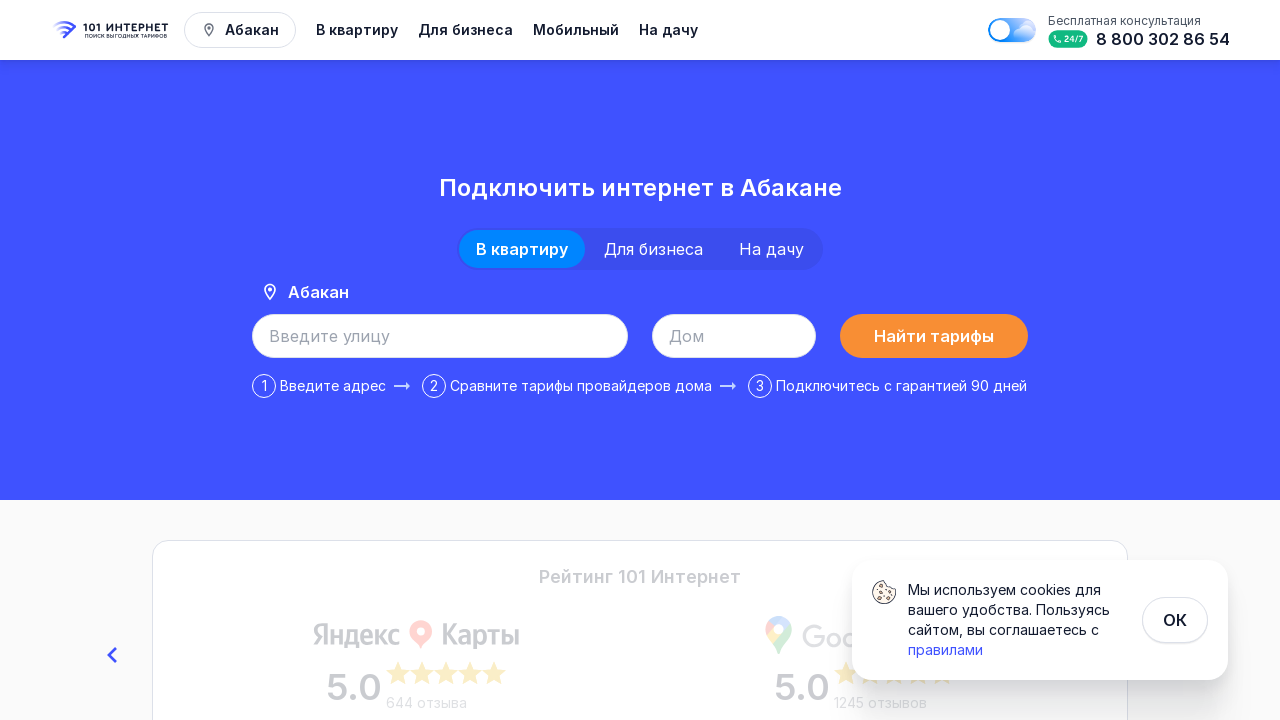

Navigated to https://101internet.ru/abakan
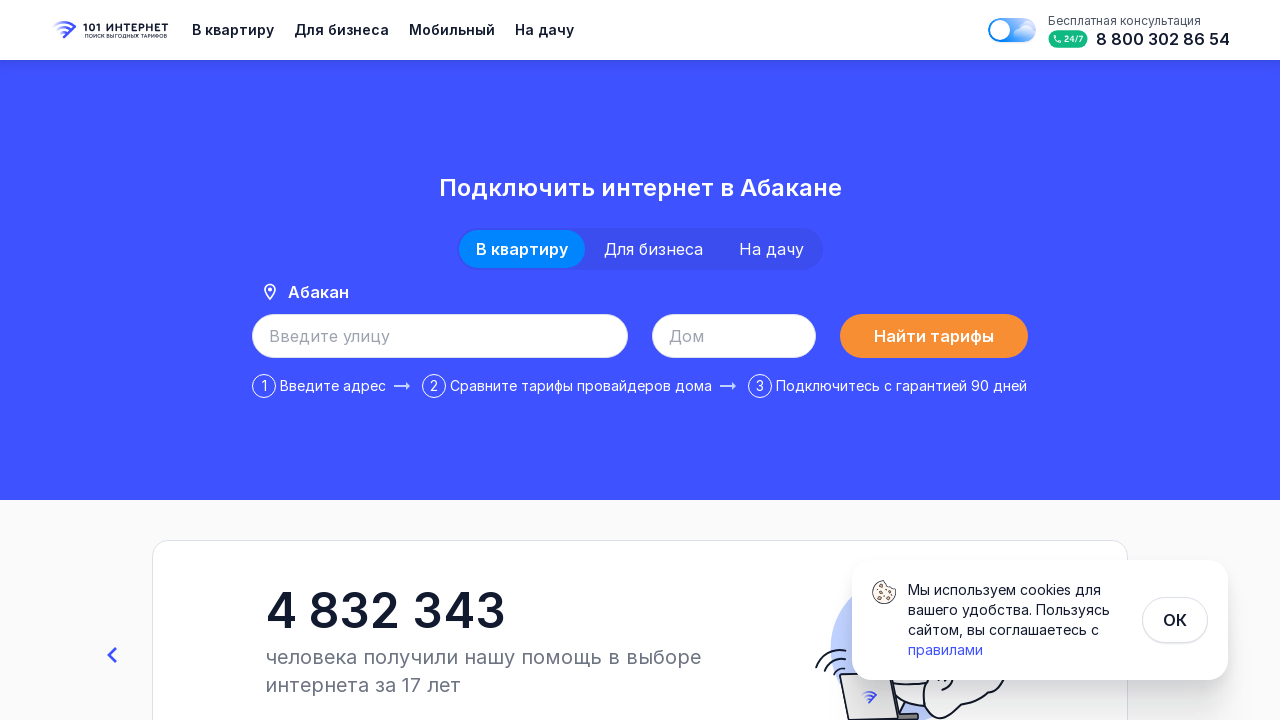

Clicked Company Reviews link in footer at (572, 557) on internal:role=link[name="Отзывы о компании"i]
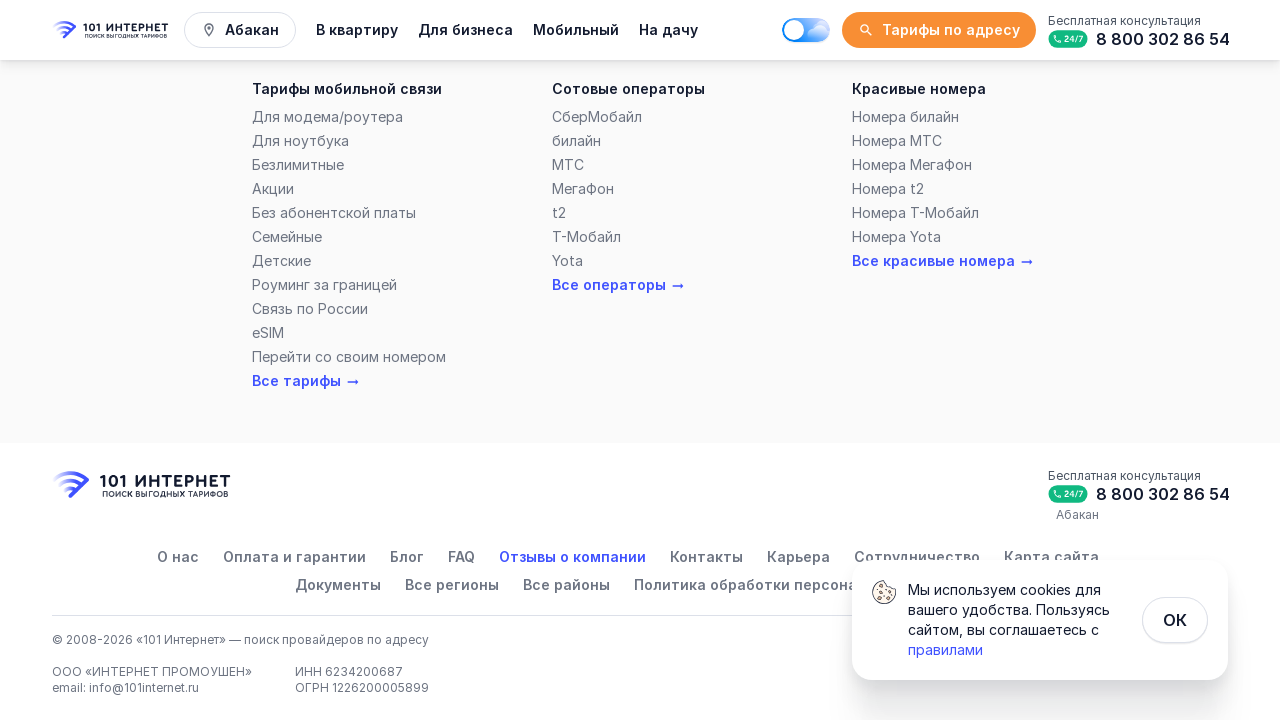

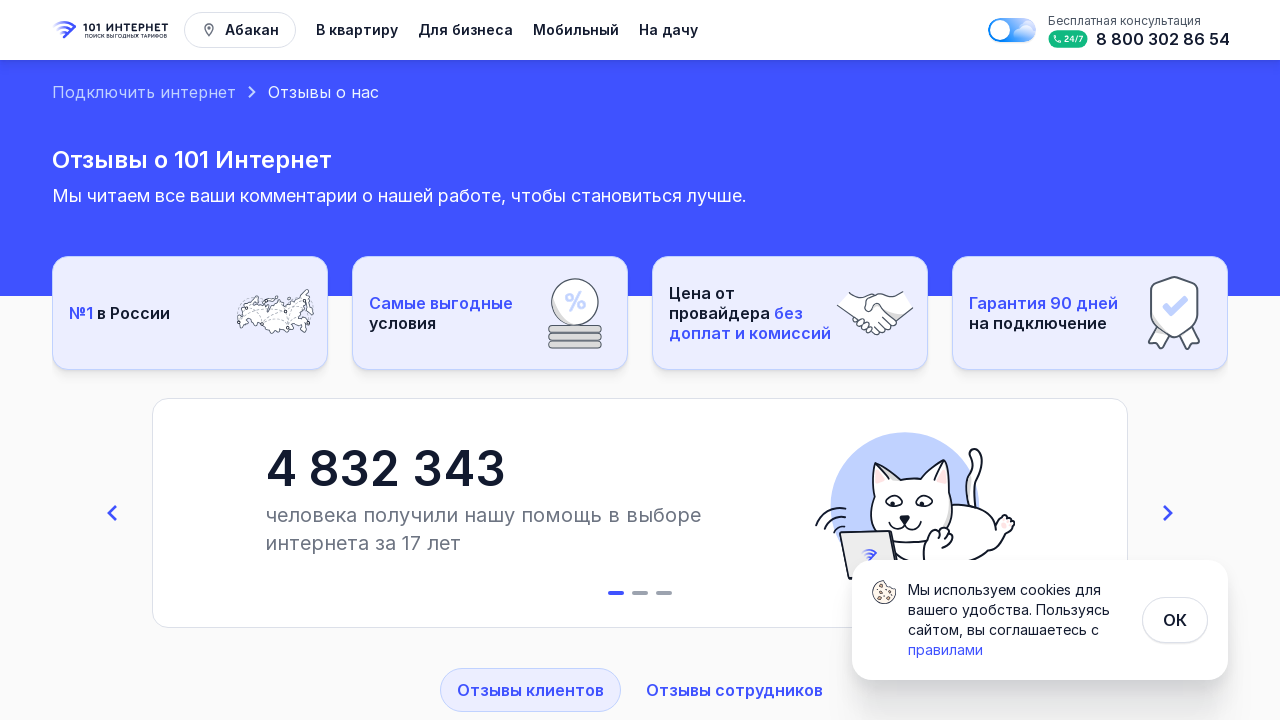